Tests sending keys to the active element on the page and verifies the input value

Starting URL: https://selenium.dev/selenium/web/single_text_input.html

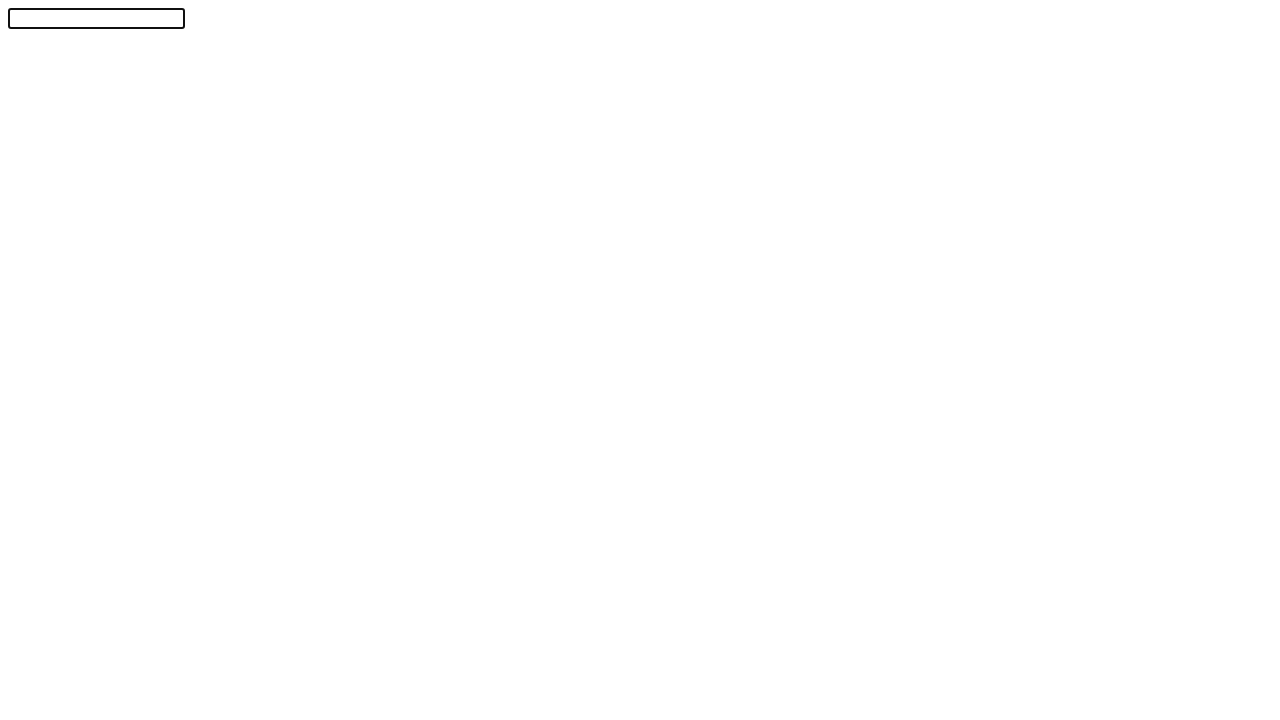

Typed 'abcd' to the active element
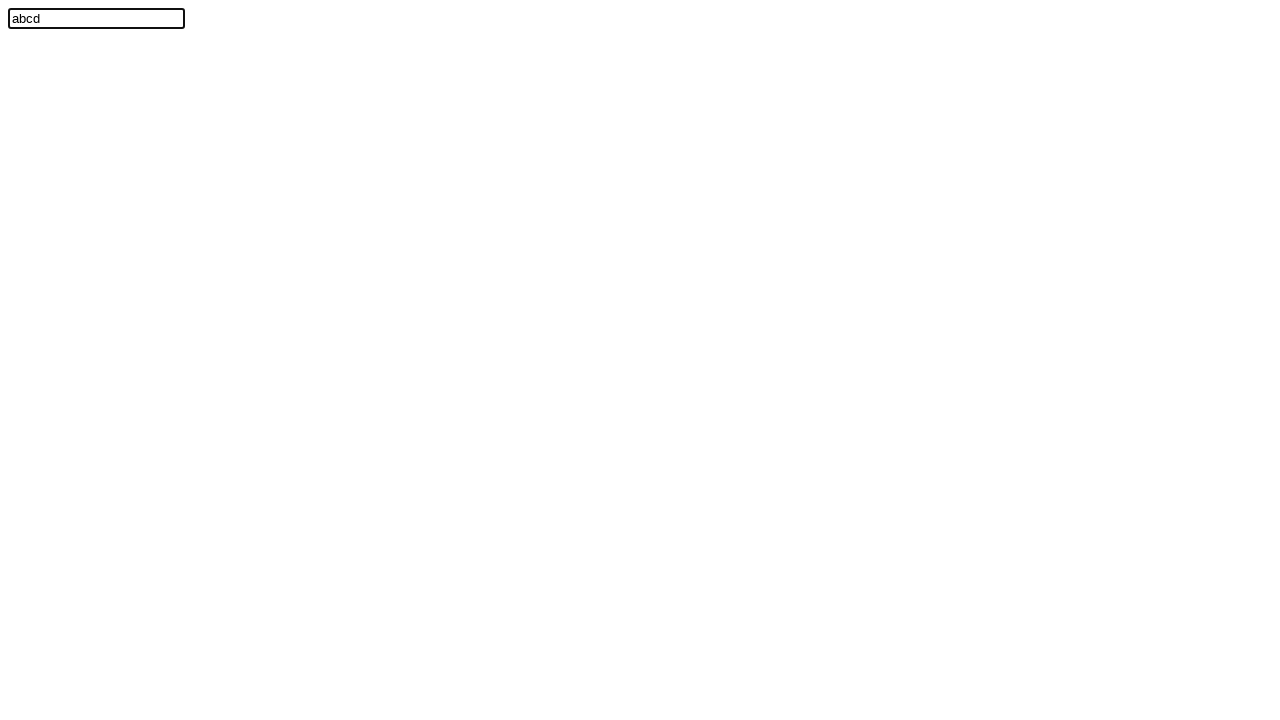

Retrieved input value from the text field
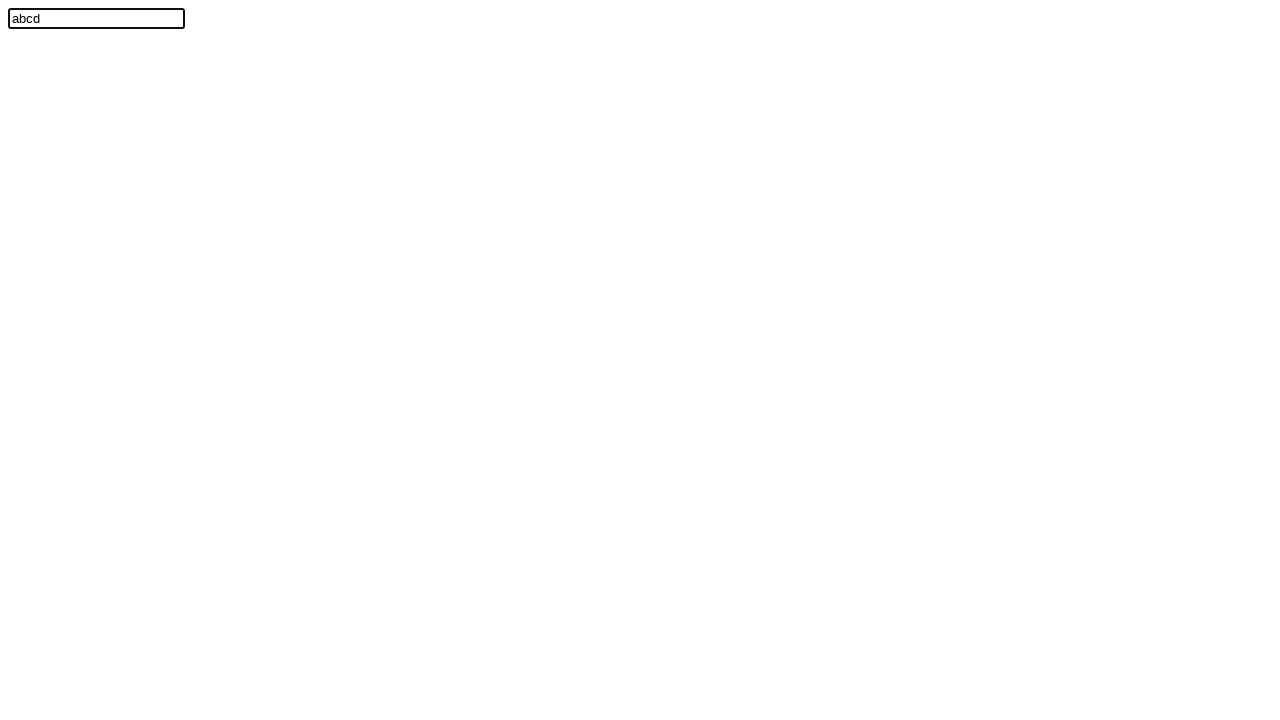

Verified that input value equals 'abcd'
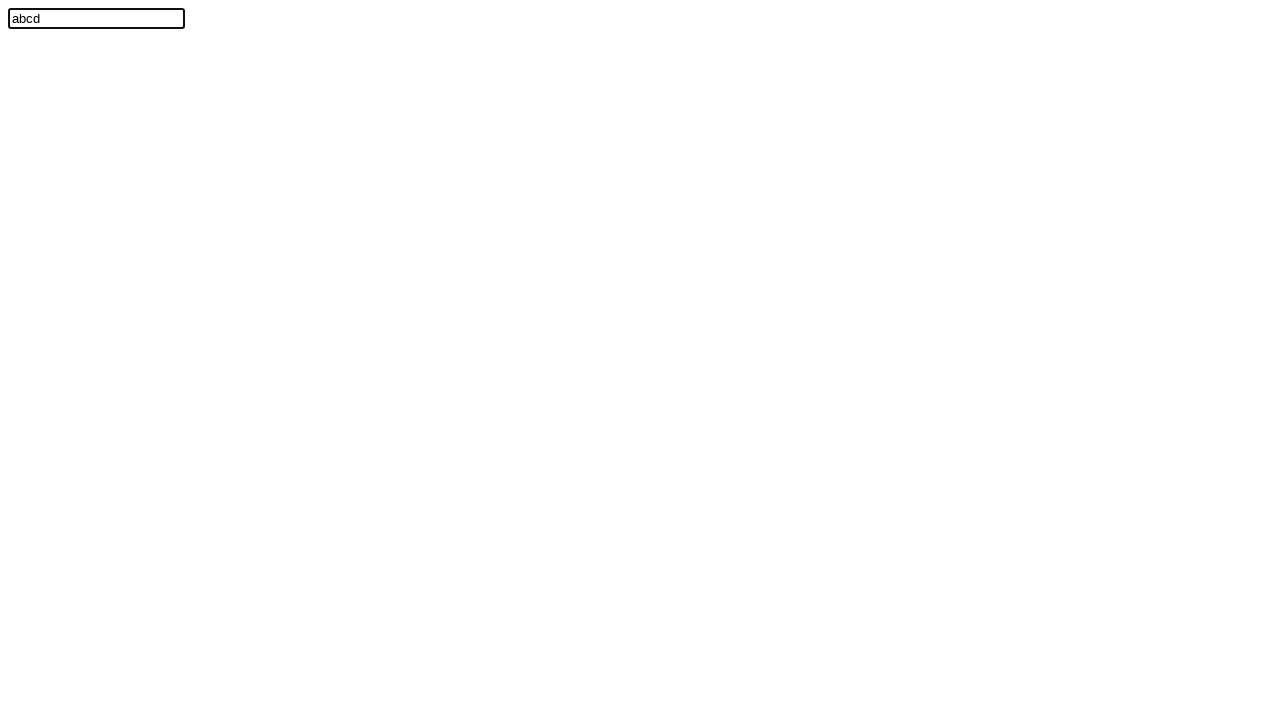

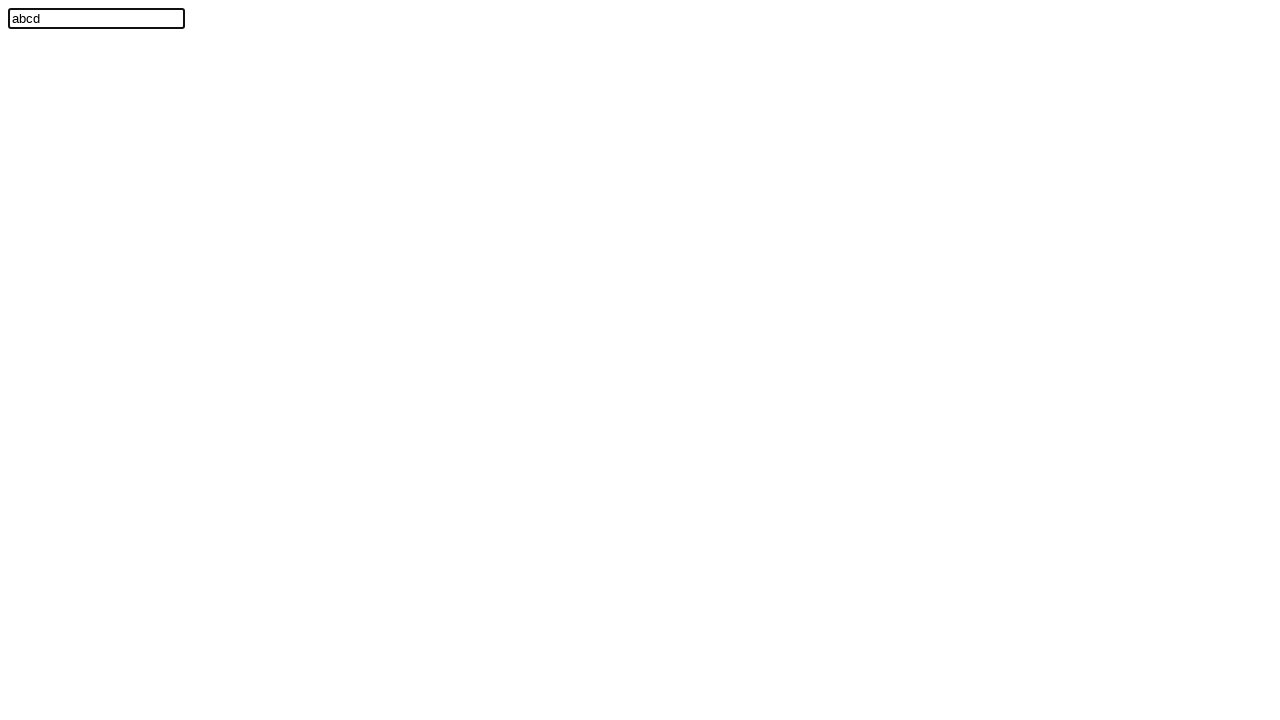